Tests a Chicago quiz by skipping an initial popup, selecting a radio option, and verifying the image display properties

Starting URL: https://dcompany878.outgrow.us/dcompany878-733

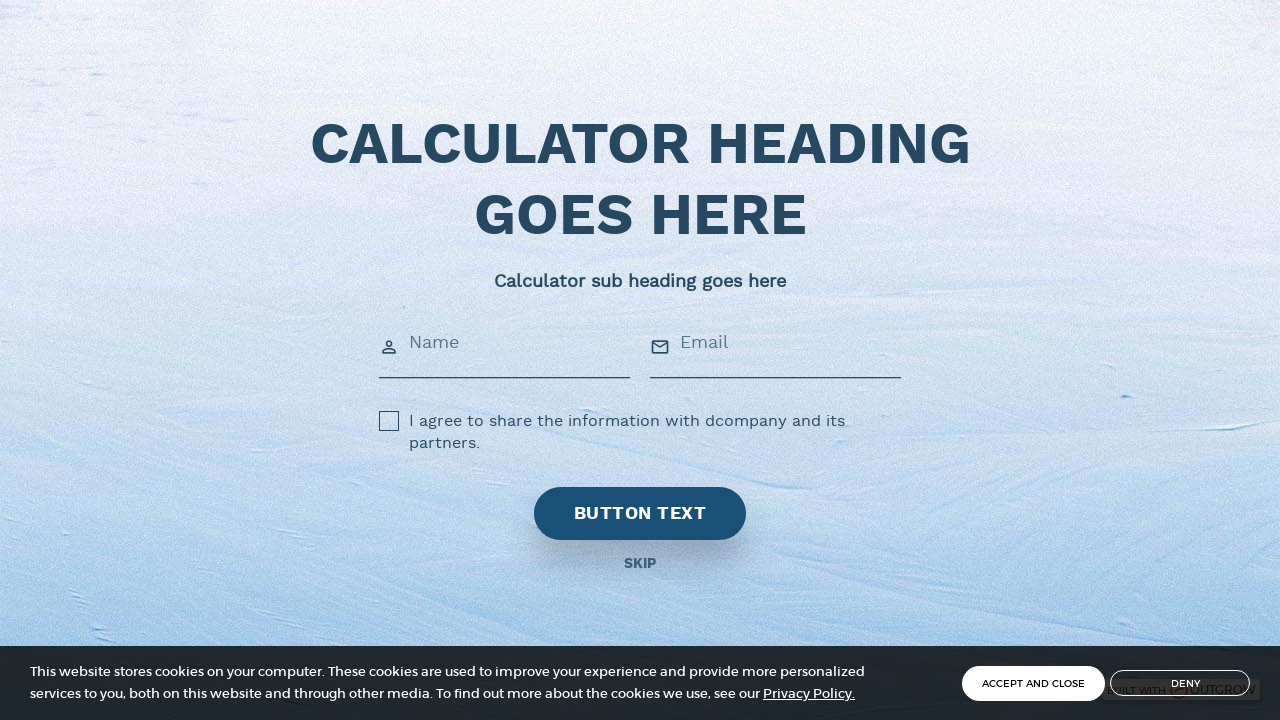

Waited for button text to be visible
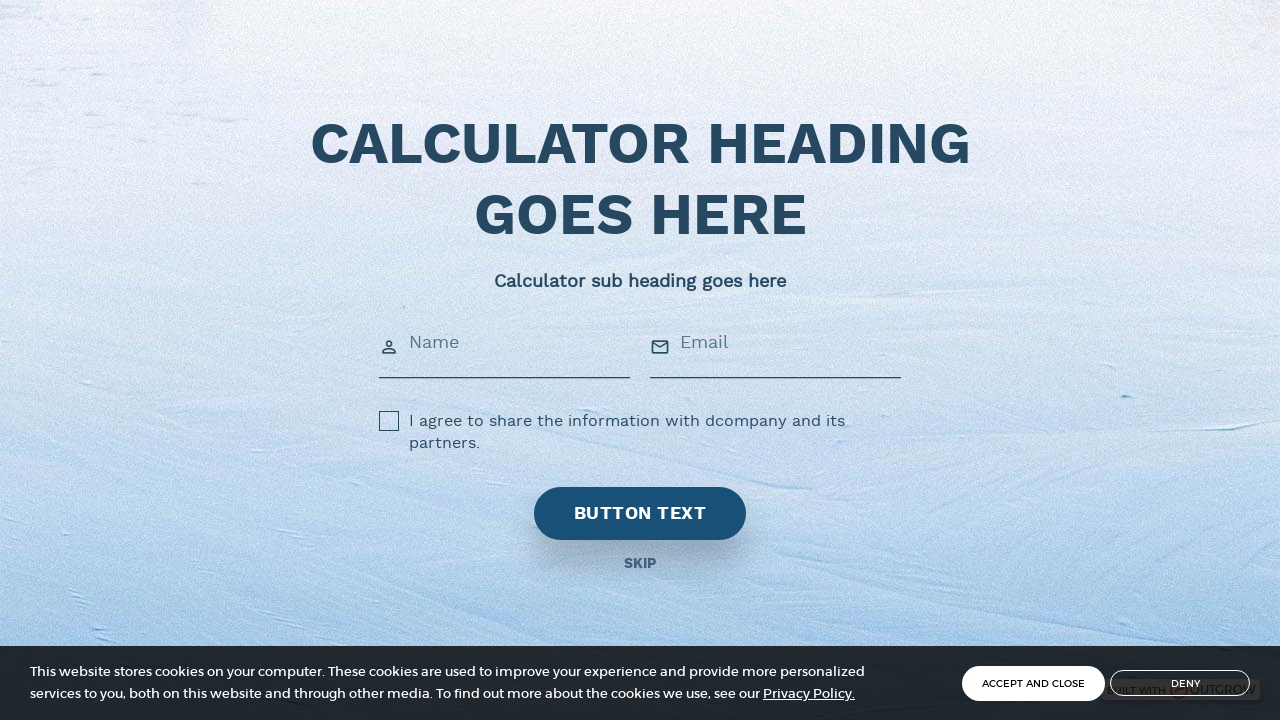

Skipped the initial popup at (640, 564) on button.lf-skip-btn
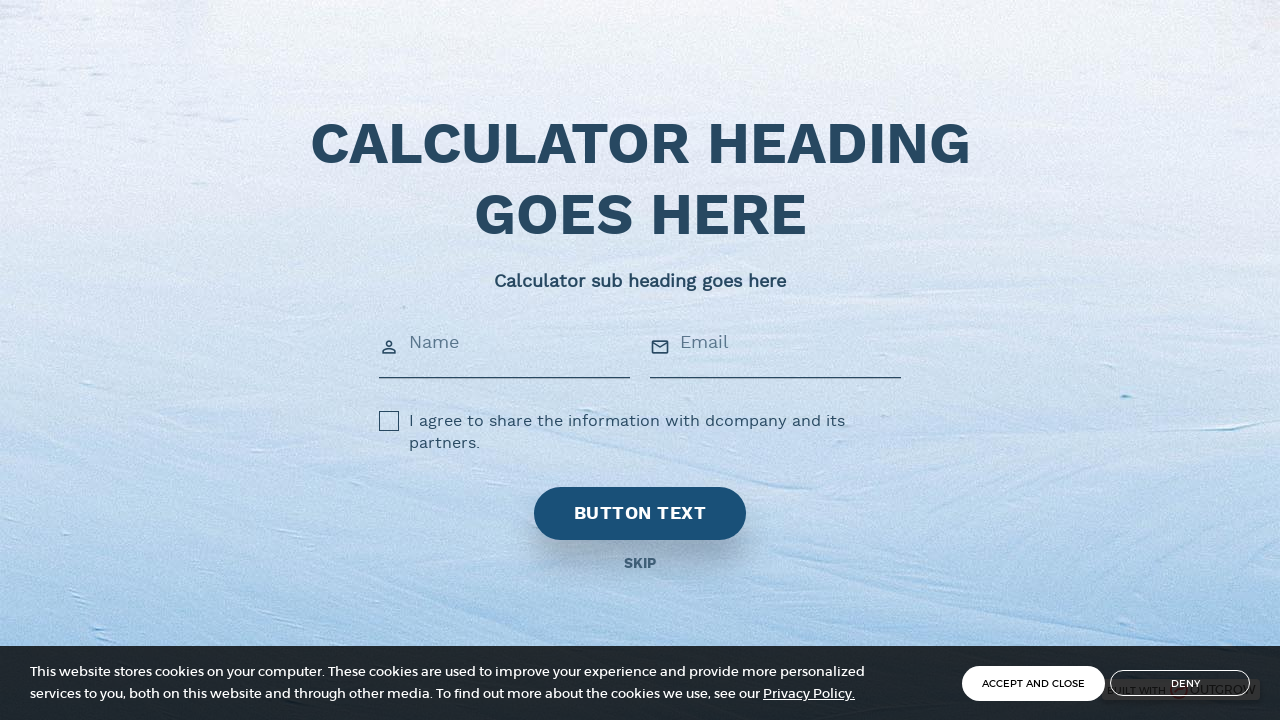

Selected the radio option at (410, 376) on label.control.control--radio.blink-border.defaultOptionImage span#option_label_5
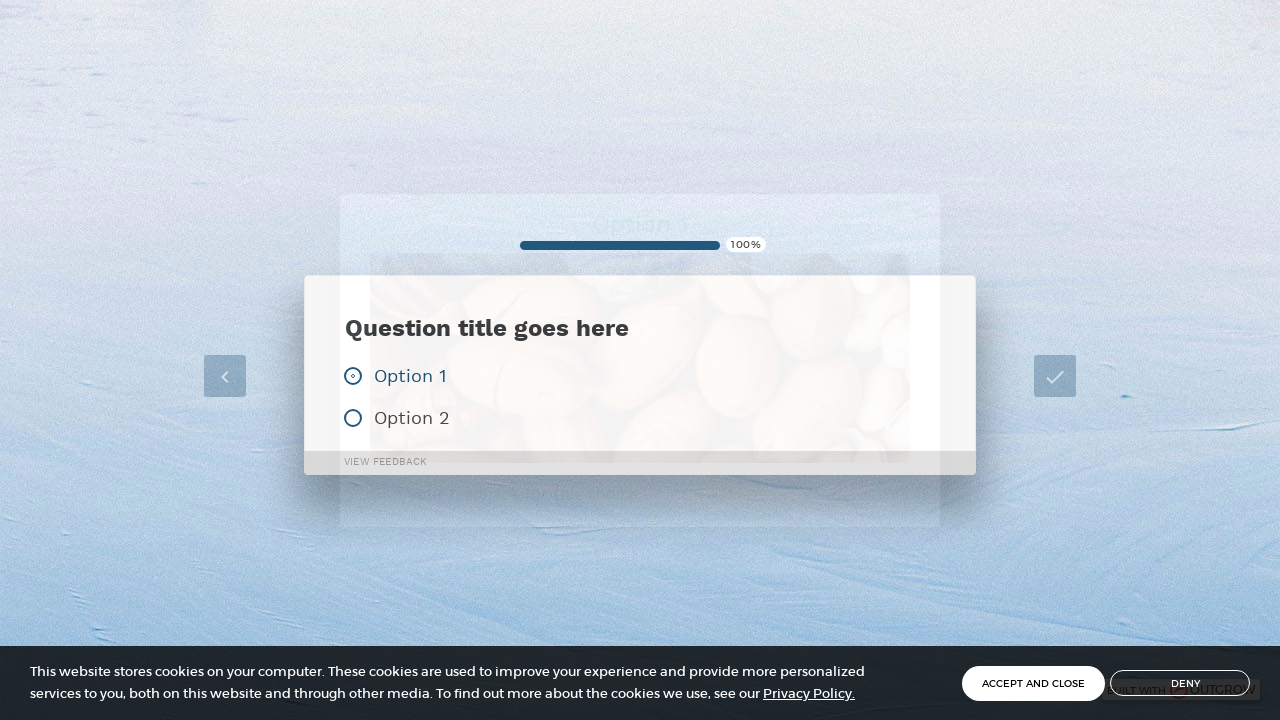

Waited for feedback image to appear
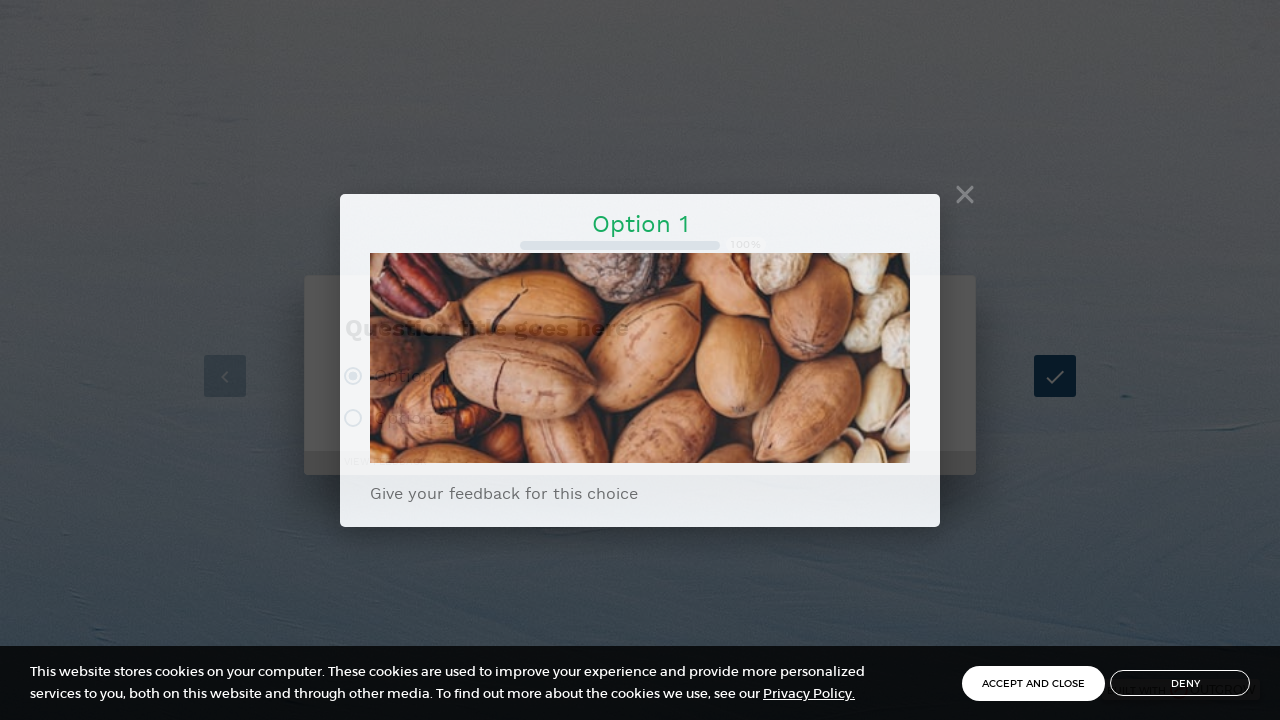

Located the feedback image element
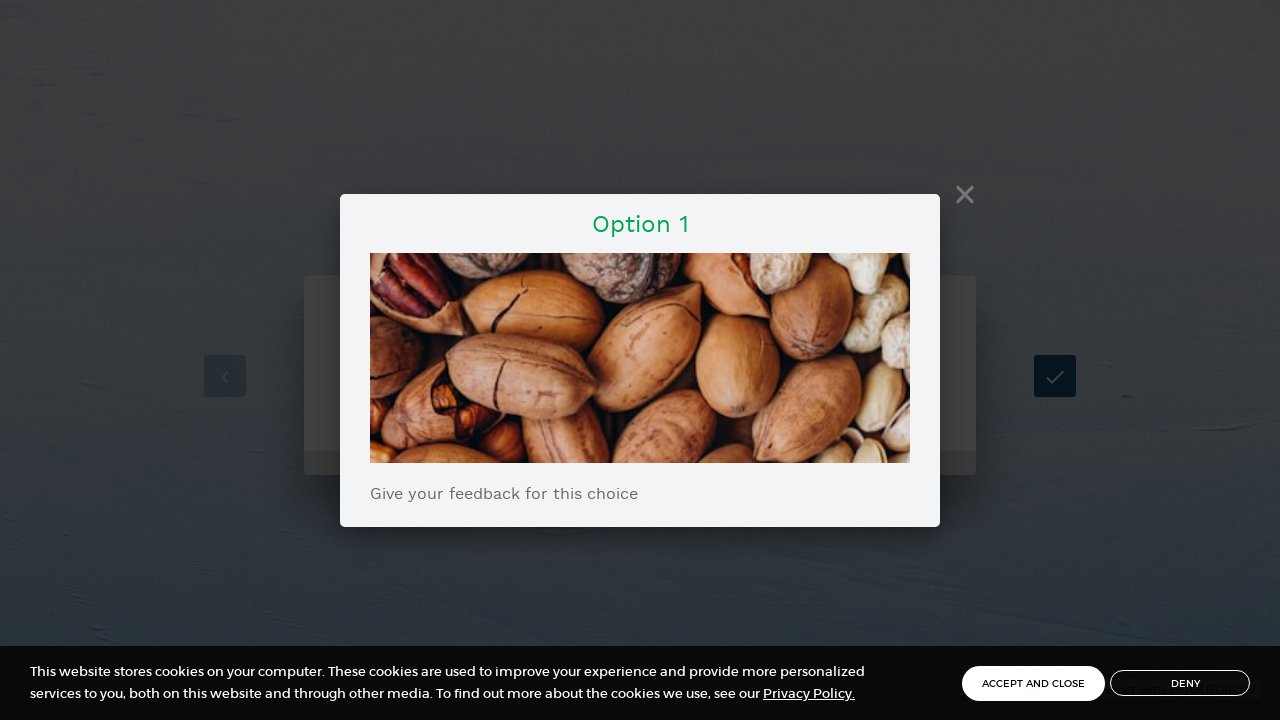

Verified image CSS property object-fit: cover
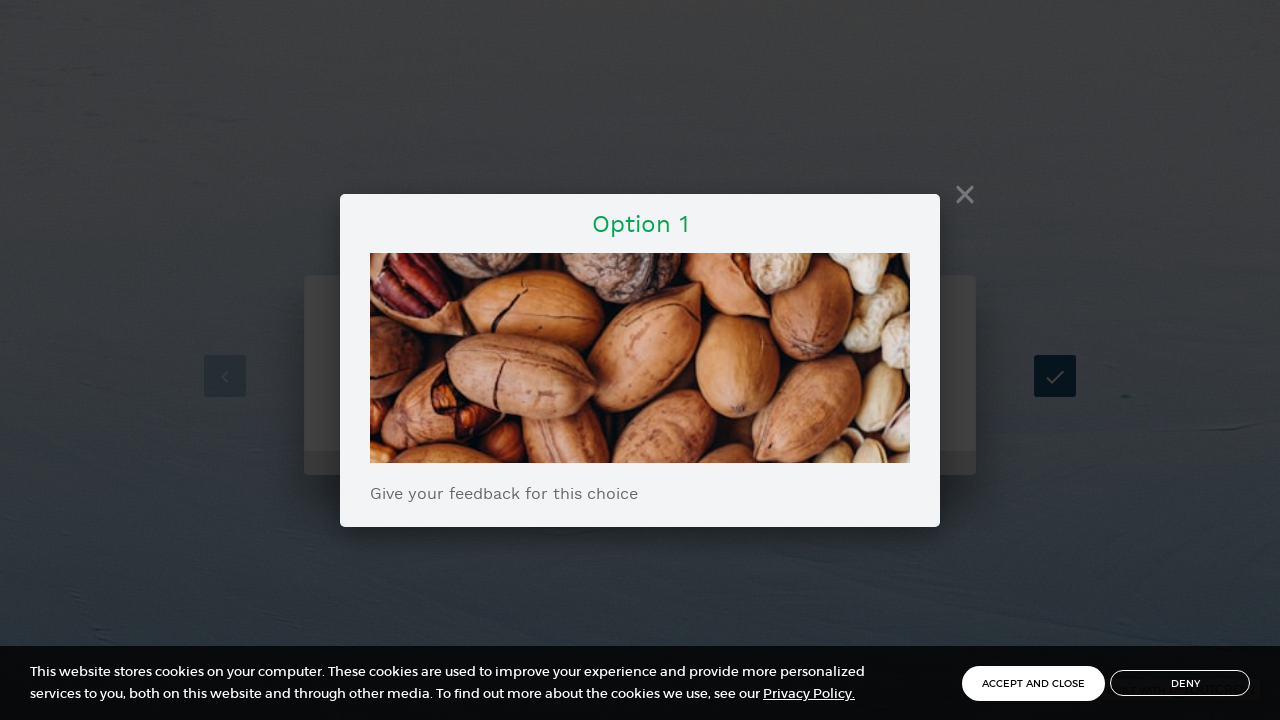

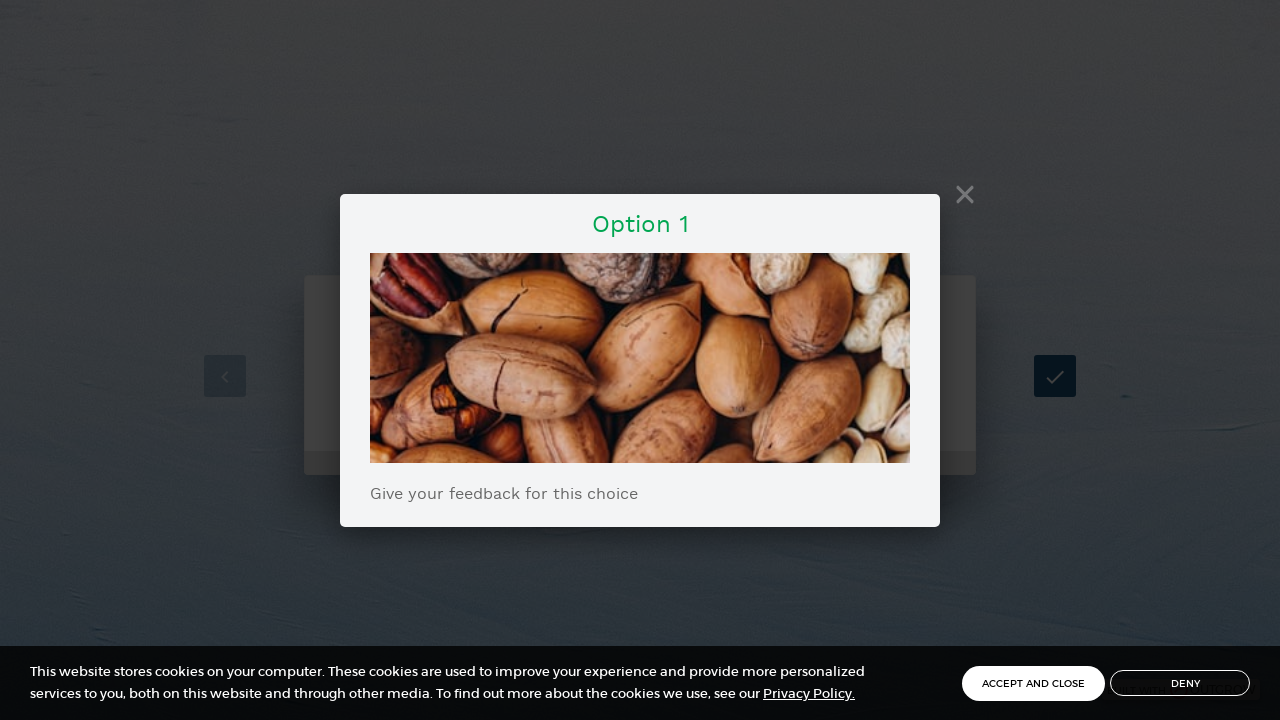